Tests clearing an input element by filling it first and then clearing the content

Starting URL: https://example.cypress.io/commands/actions

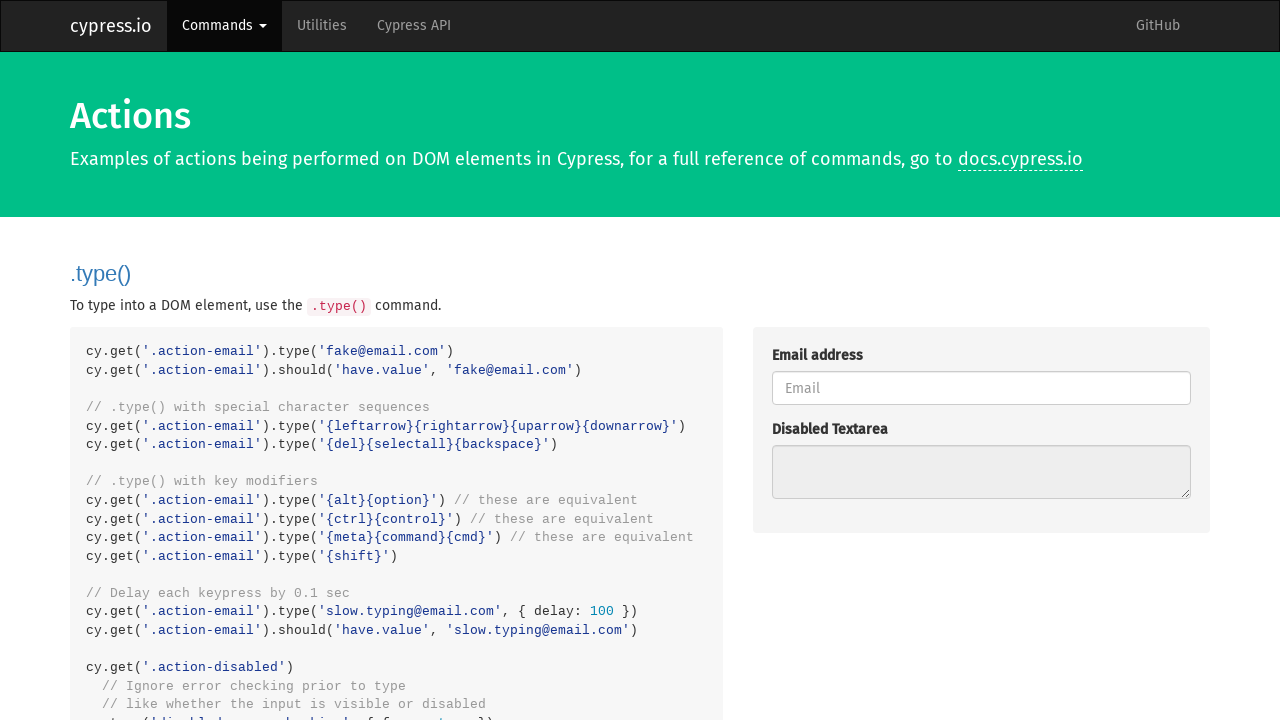

Navigated to example.cypress.io commands/actions page
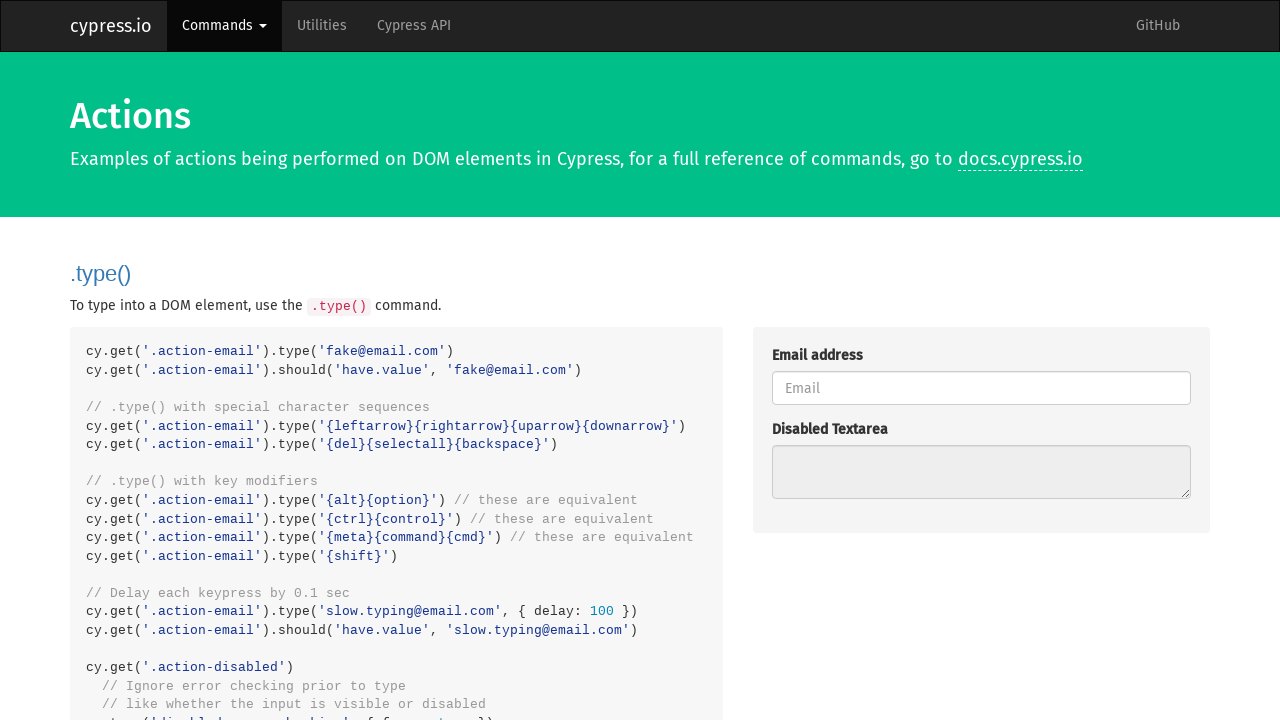

Filled .action-clear input with 'Clear this text' on .action-clear
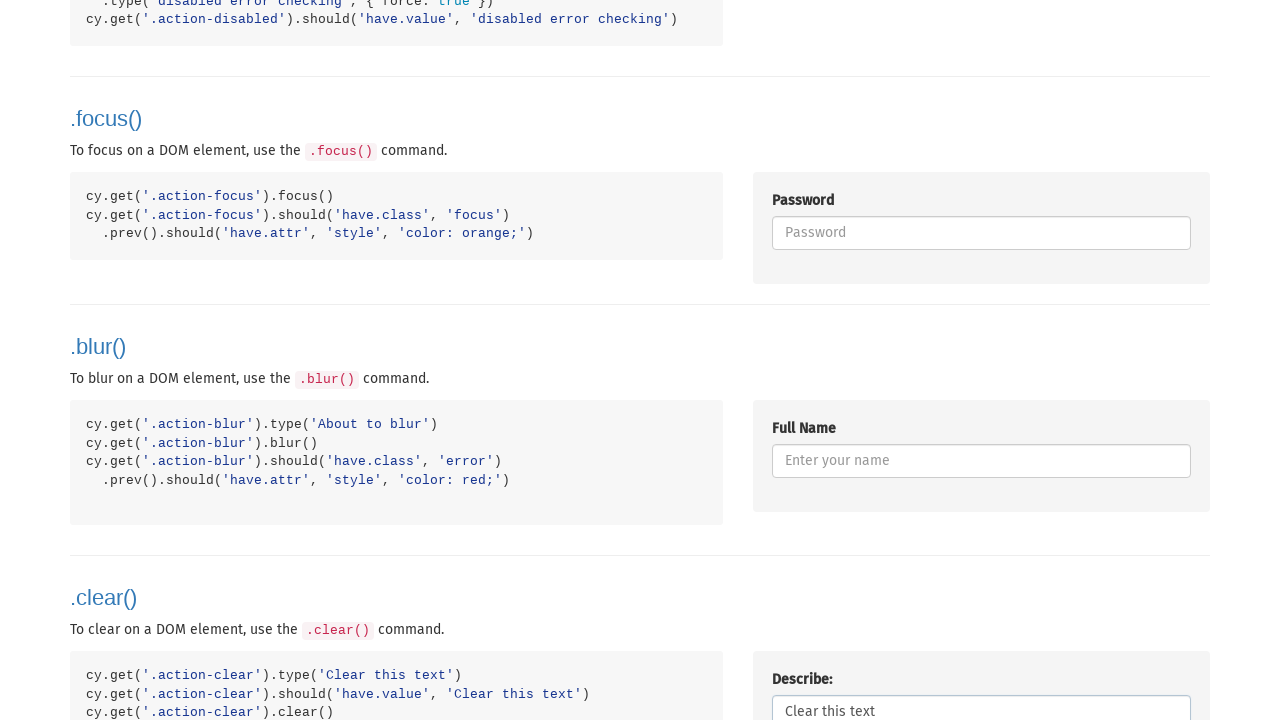

Cleared the .action-clear input element on .action-clear
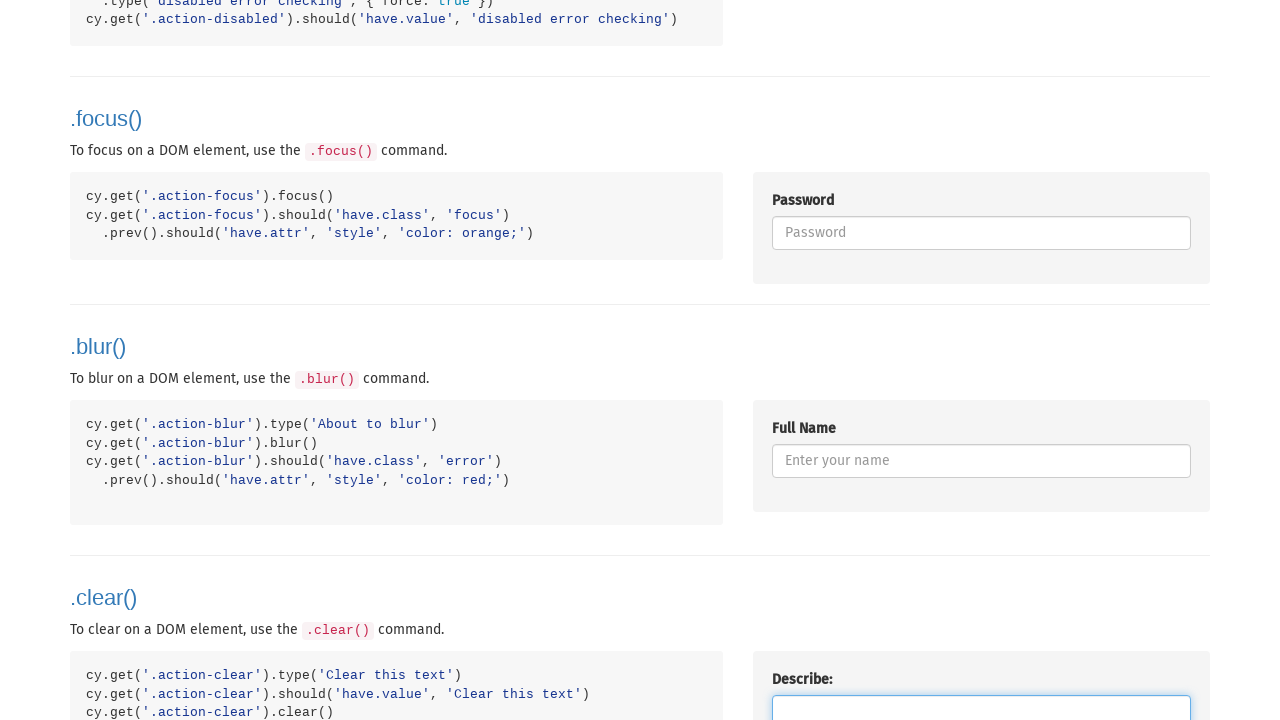

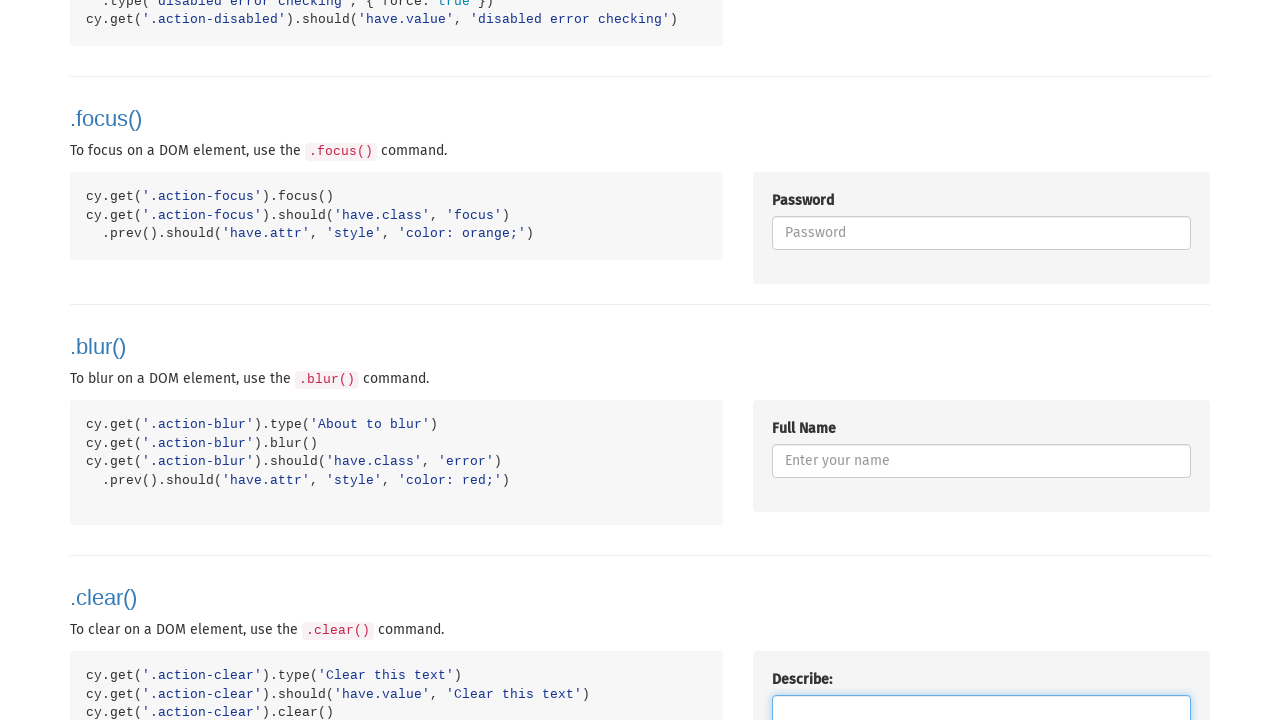